Tests JavaScript alert handling by clicking a submit button without filling form fields and accepting the resulting validation alert

Starting URL: https://manage.vkdigital.co.in/index.php/lco_portal

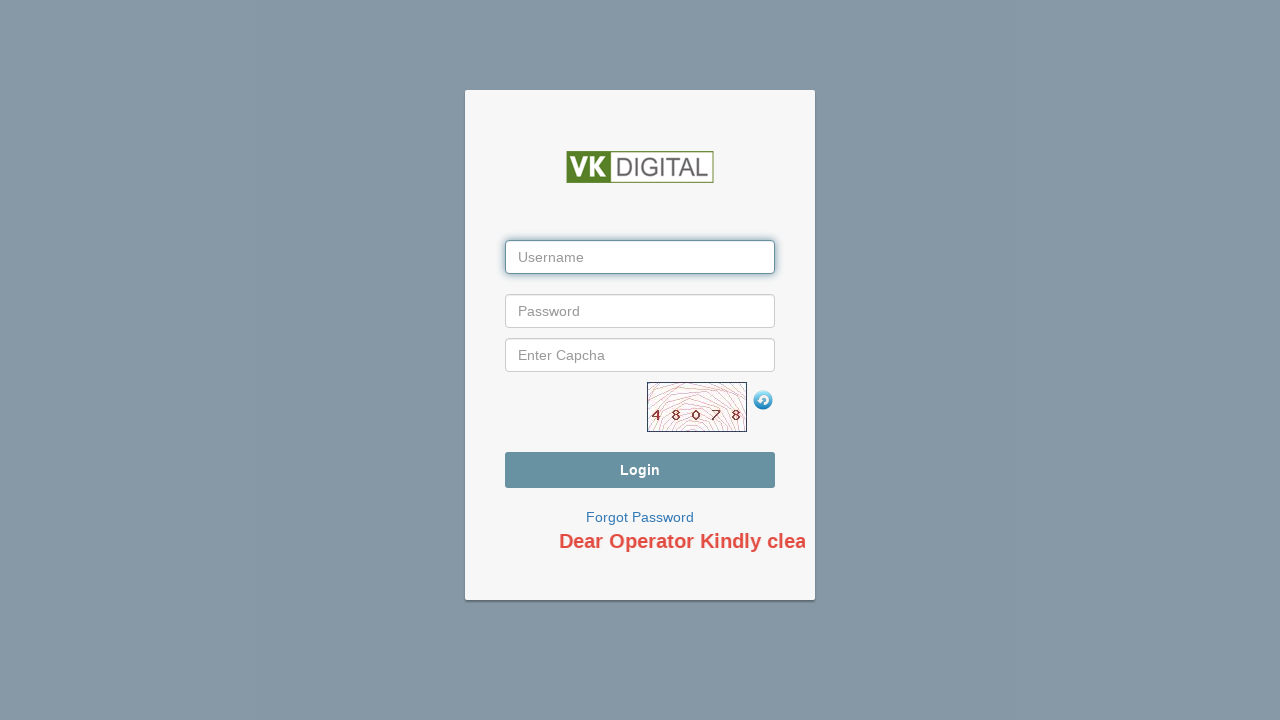

Set up dialog handler to accept alerts
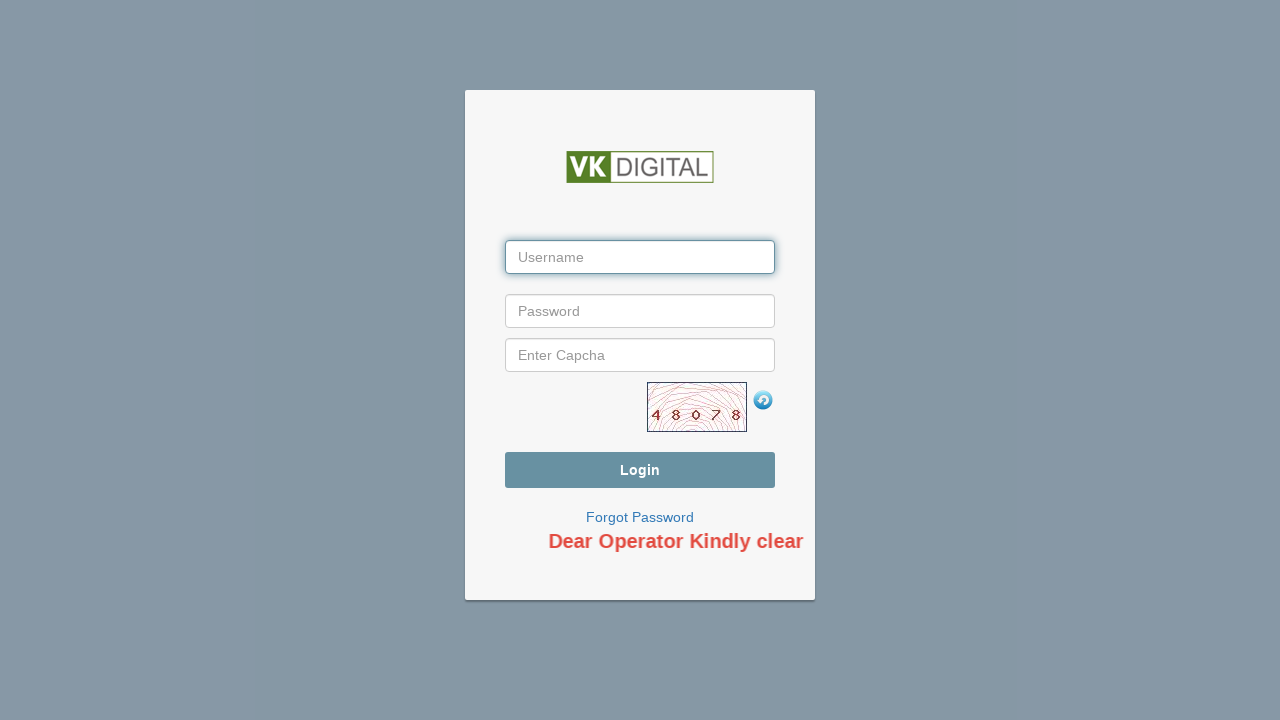

Clicked submit button without filling form fields to trigger validation alert at (640, 470) on input[type='submit']
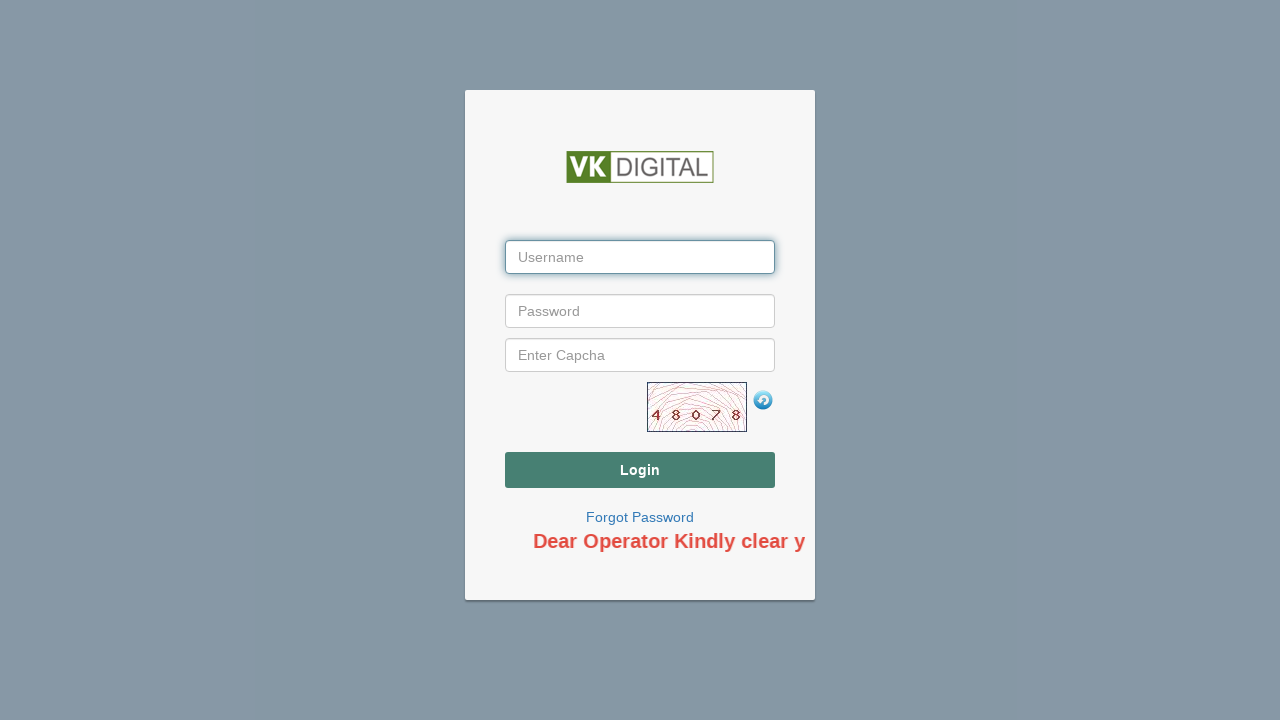

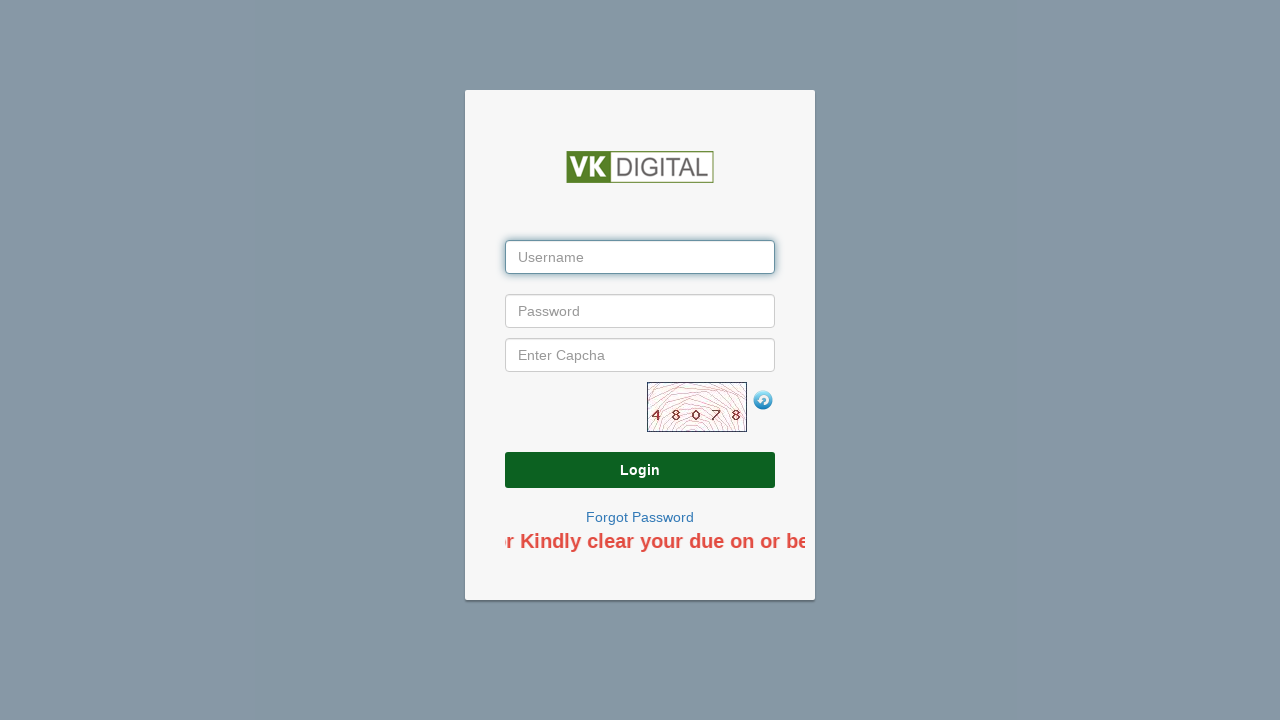